Tests navigation to GitHub pricing page, verifies header content, then scrolls to and clicks the compare features link to view the comparison section.

Starting URL: https://github.com

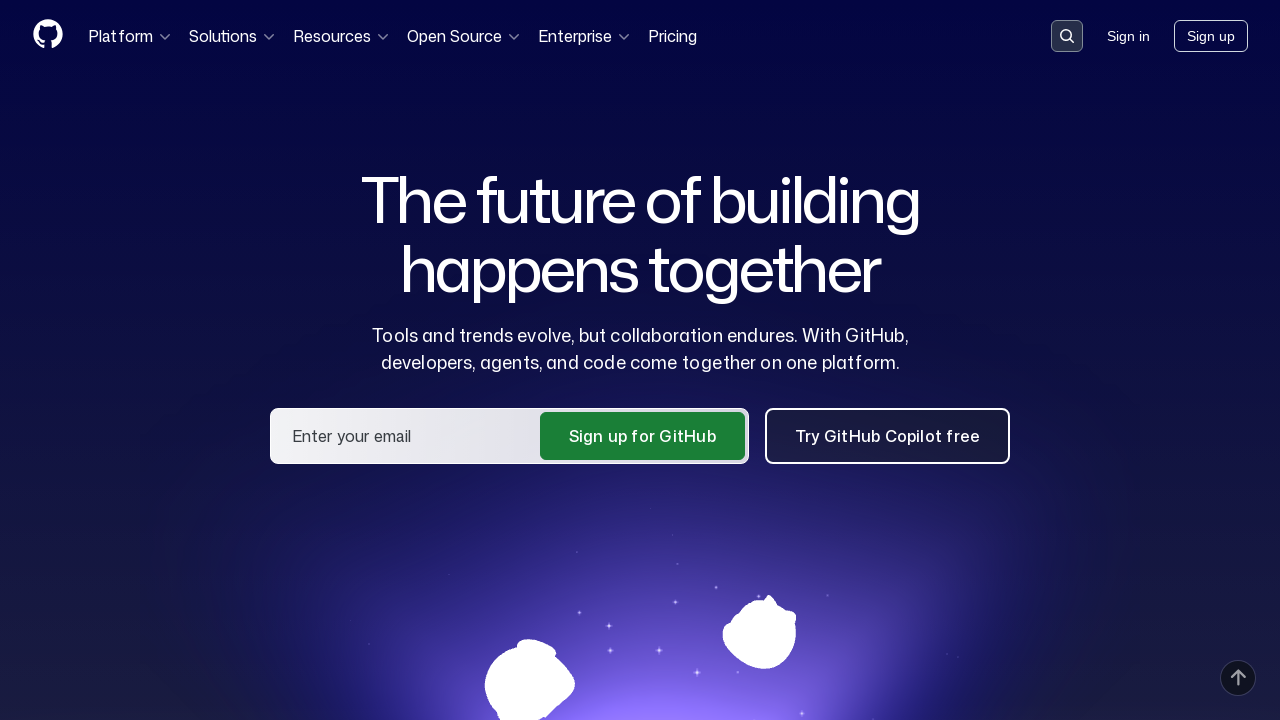

Clicked on GitHub pricing link at (672, 36) on a[href='https://github.com/pricing']
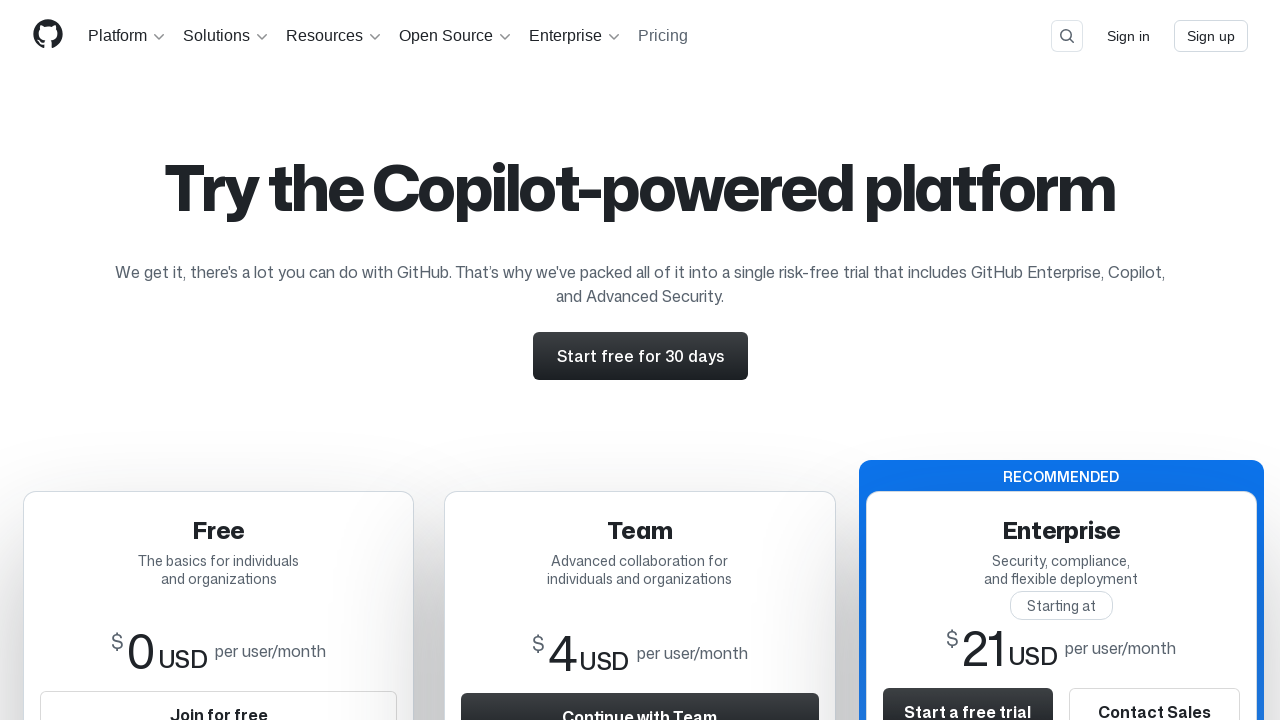

Pricing page header loaded successfully
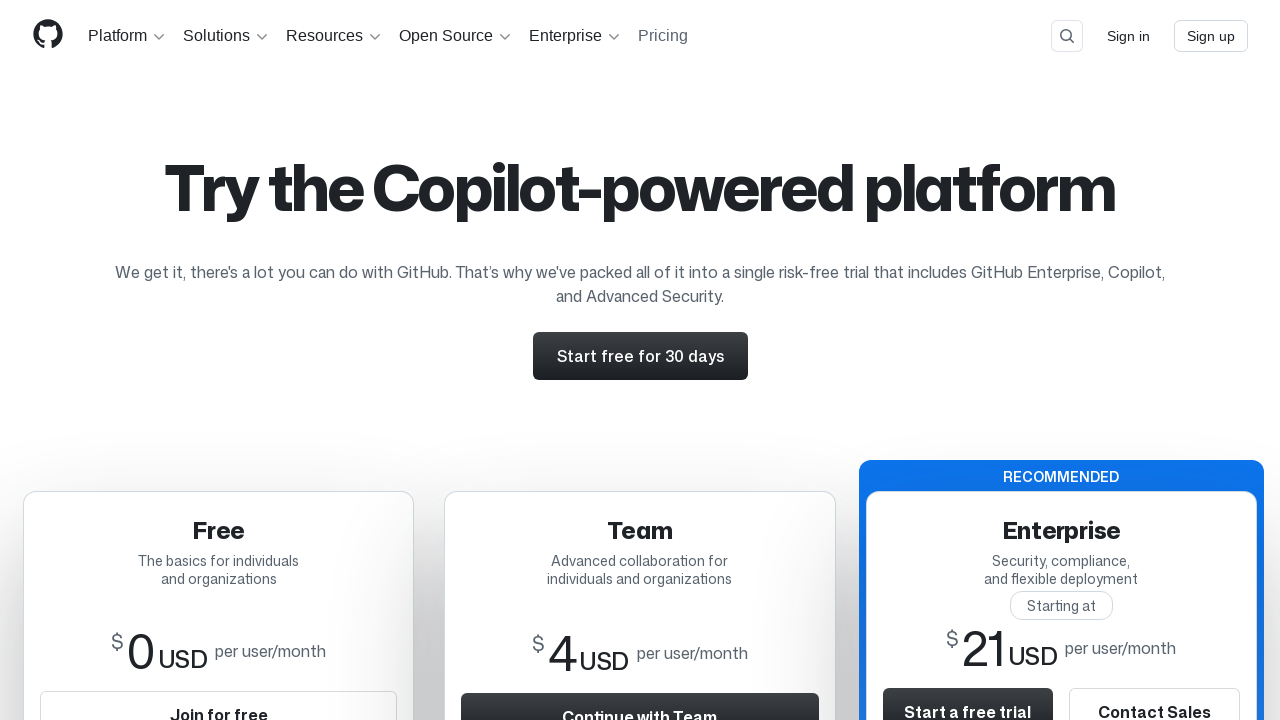

Scrolled compare features link into view
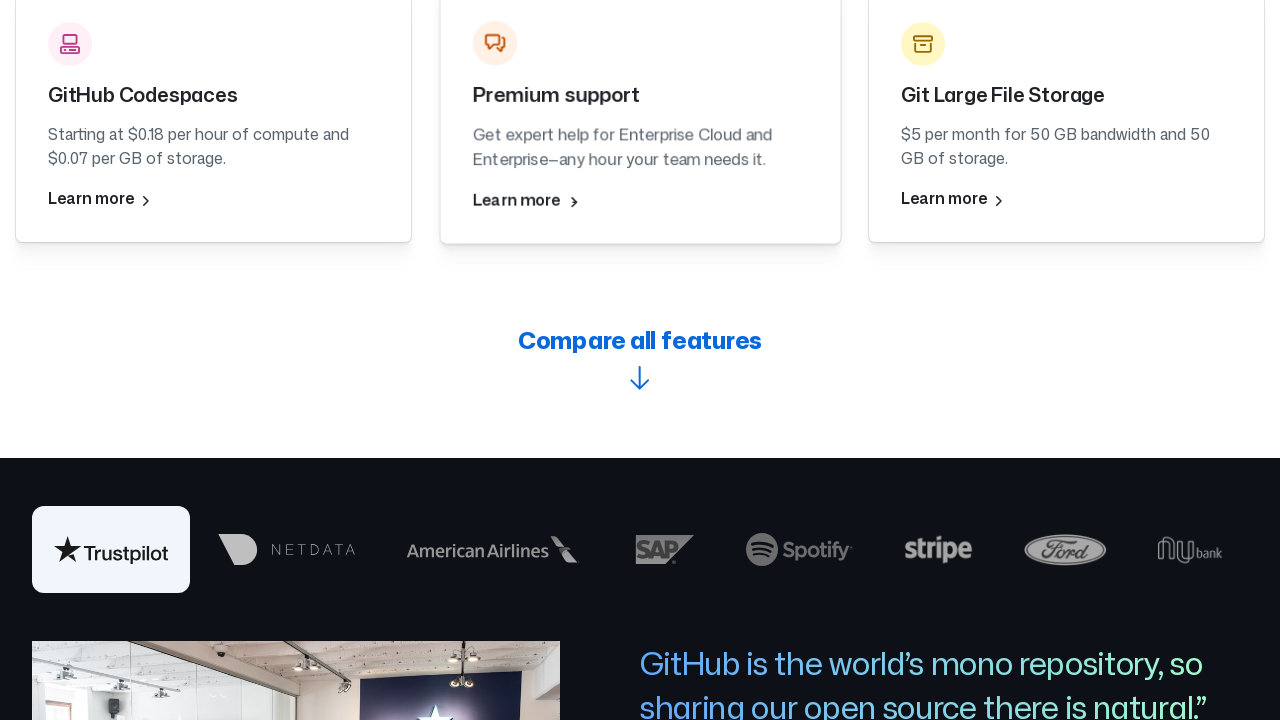

Waited 500ms for page animation
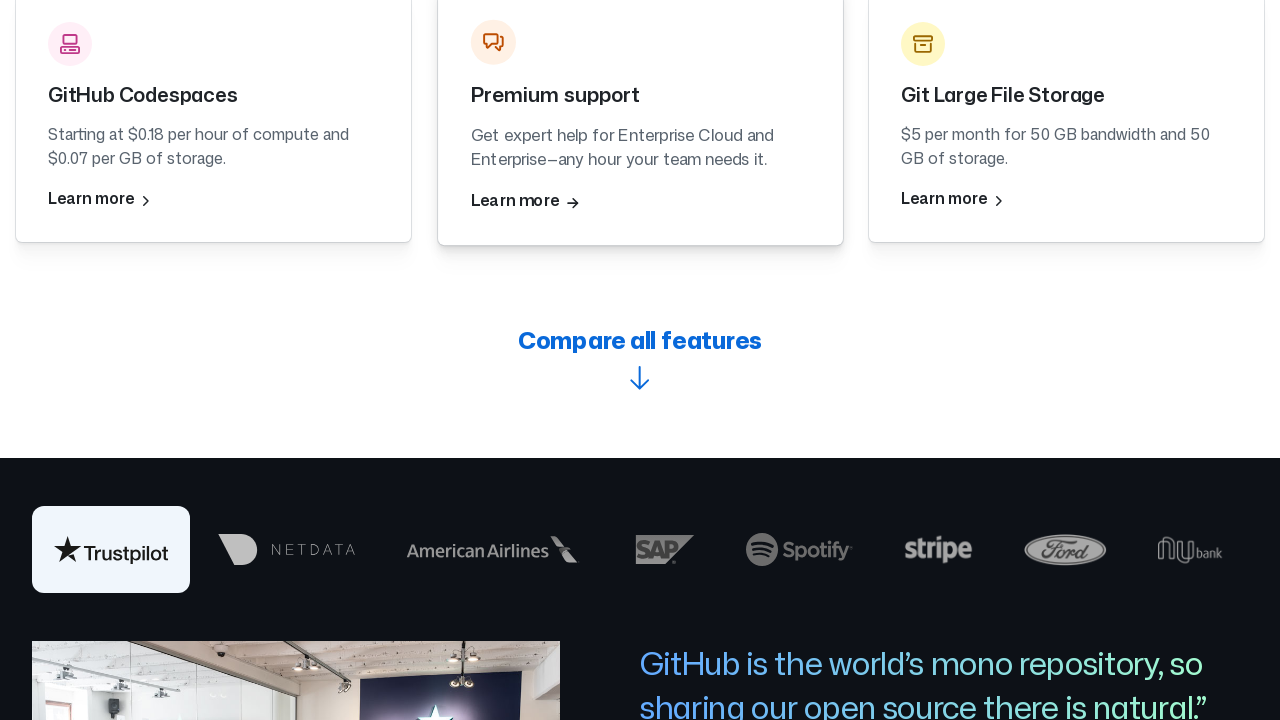

Clicked on compare features link at (640, 360) on a[href='#compare-features']
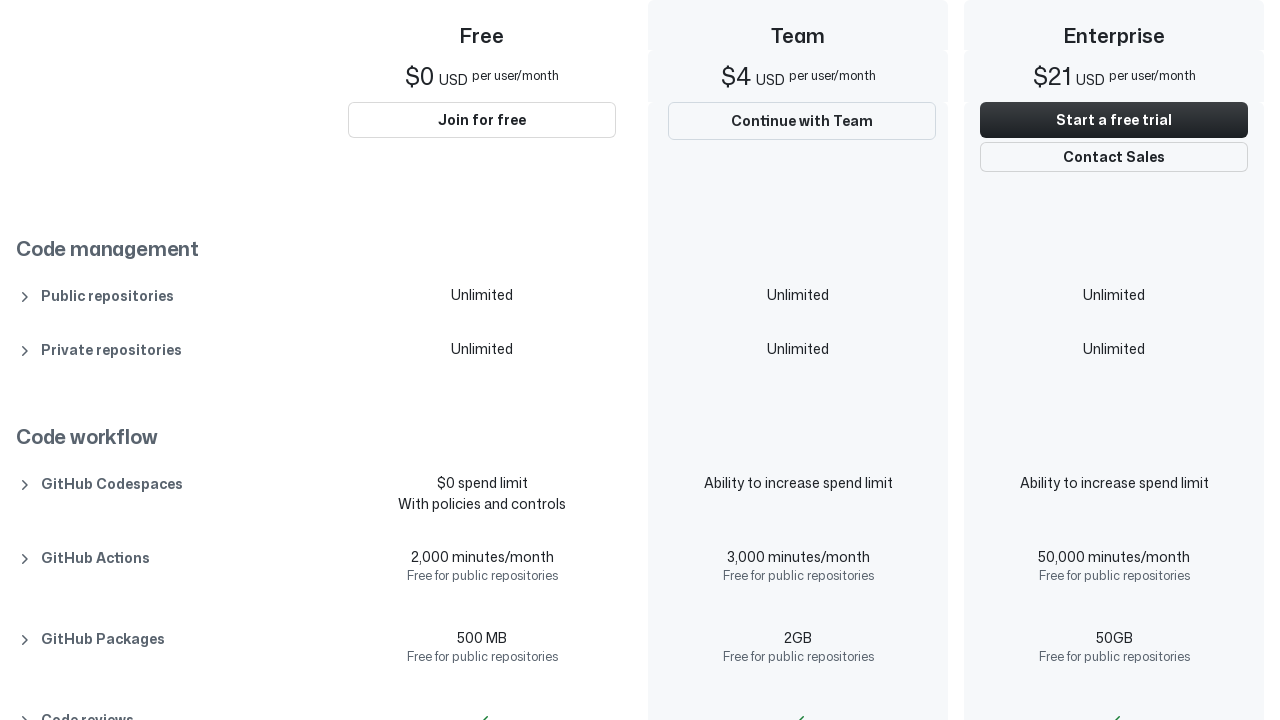

Compare features section loaded and header verified
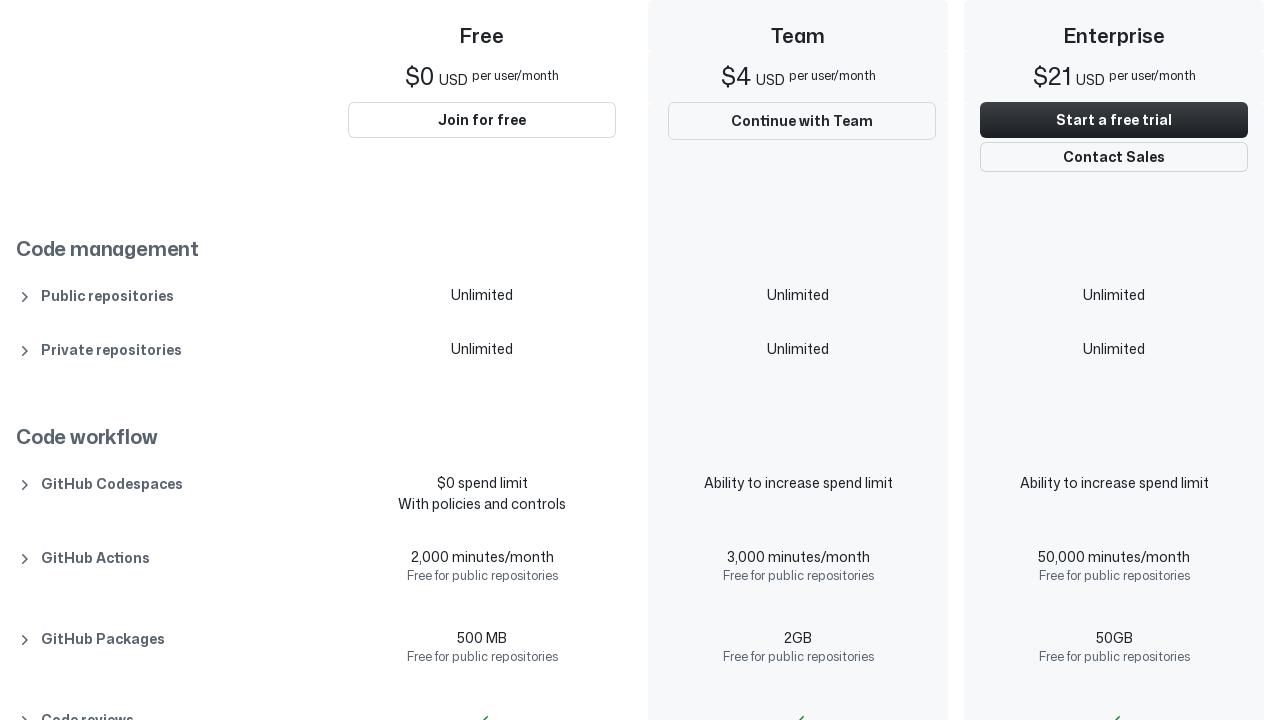

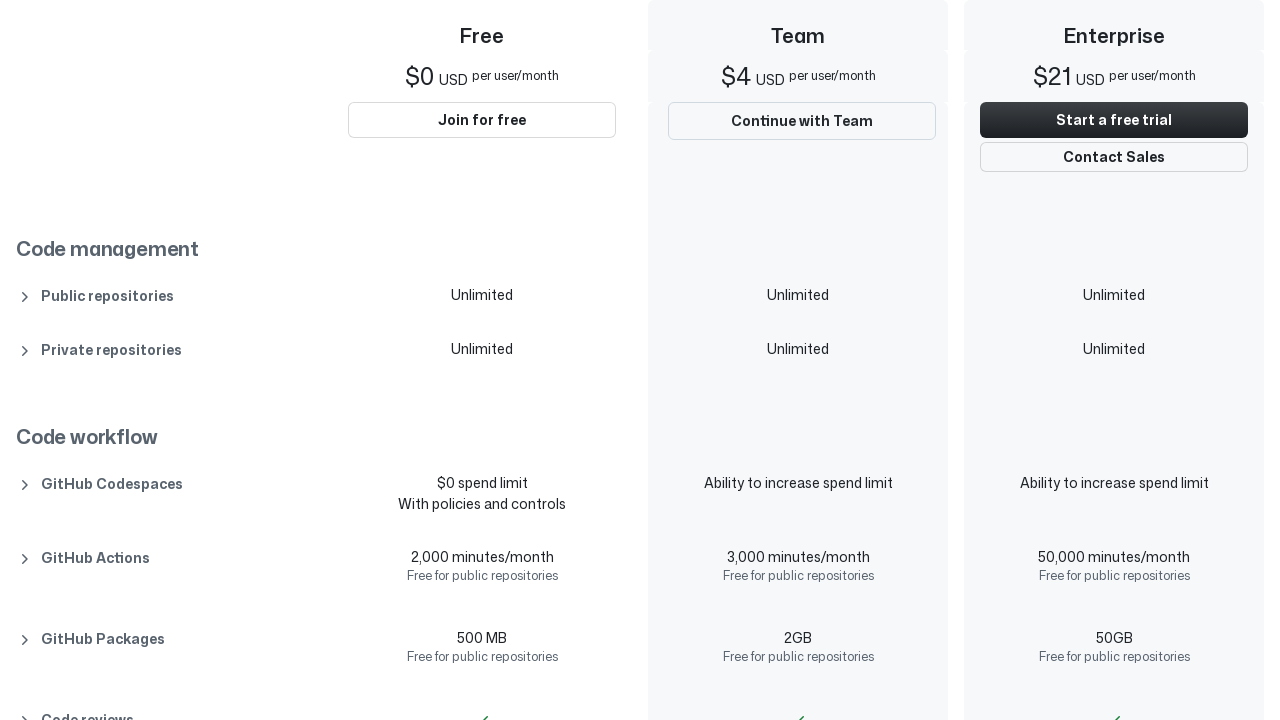